Navigates to a WebSDR radio receiver page and clicks the "Audio start" button to begin audio playback.

Starting URL: http://websdr.78dx.ru:8901/?tune=4625usb

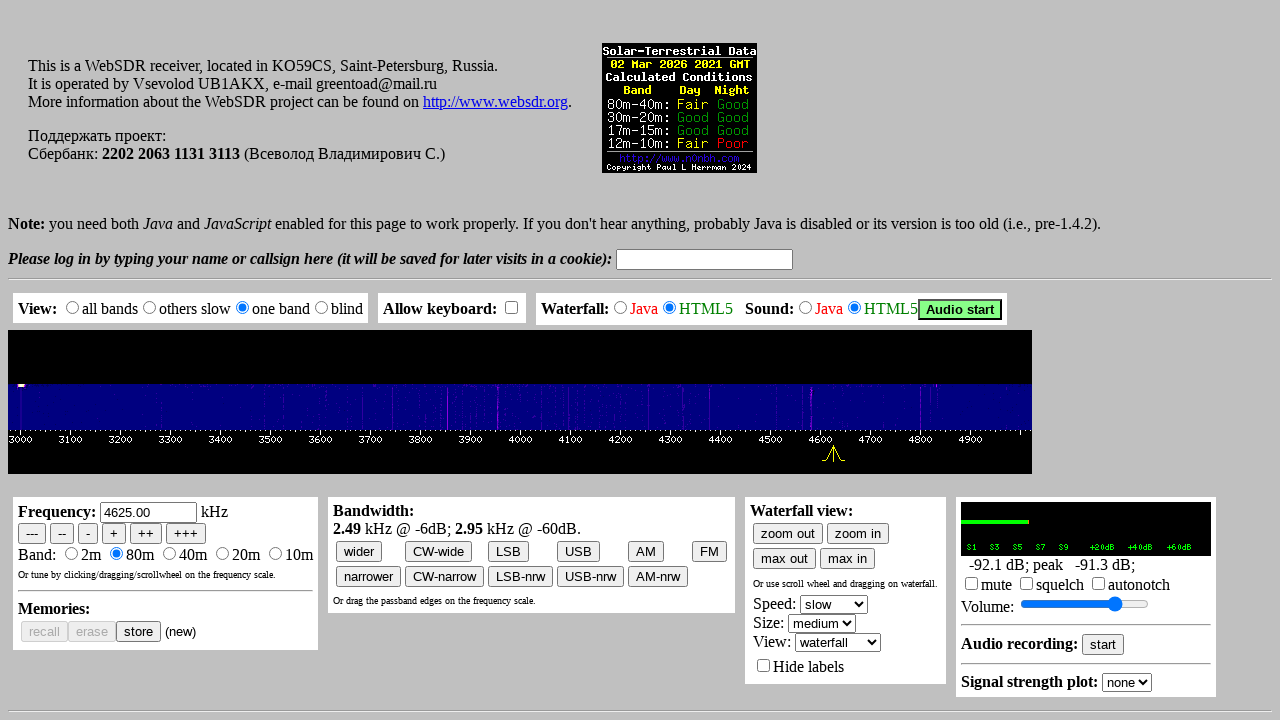

Waited for Audio start button to load on WebSDR page
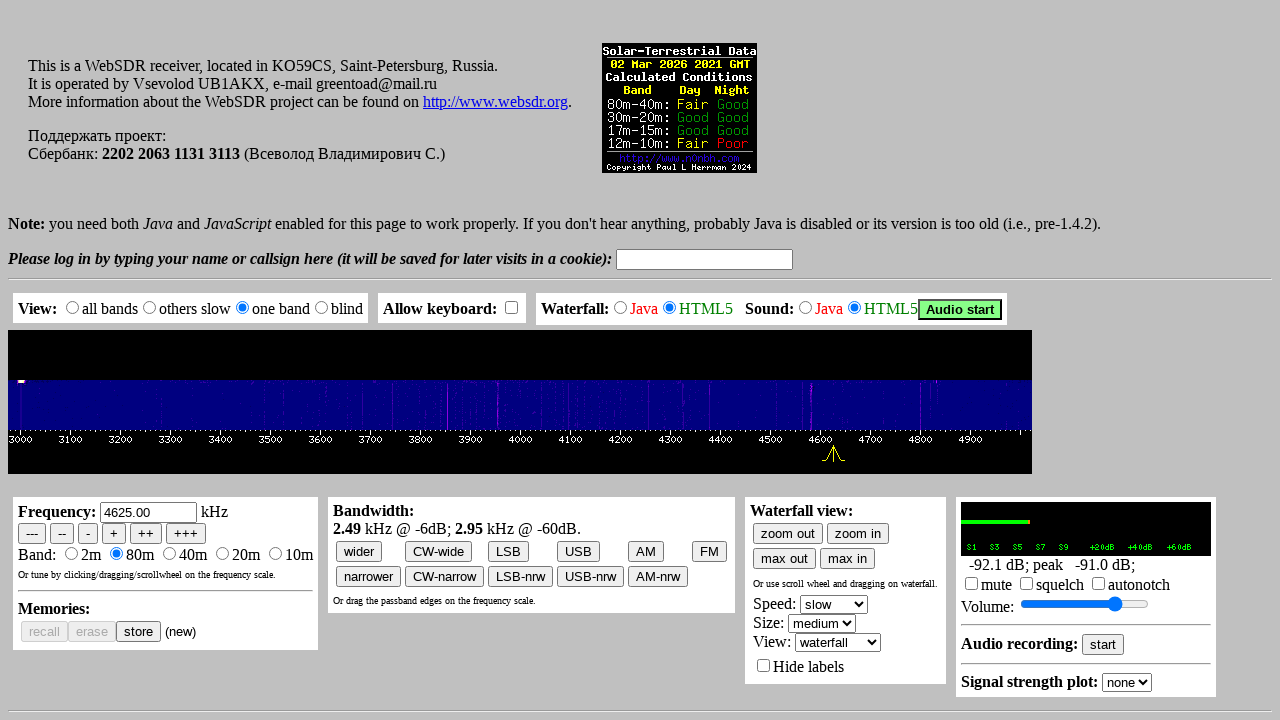

Clicked the Audio start button to begin audio playback at (960, 310) on input[value="Audio start"]
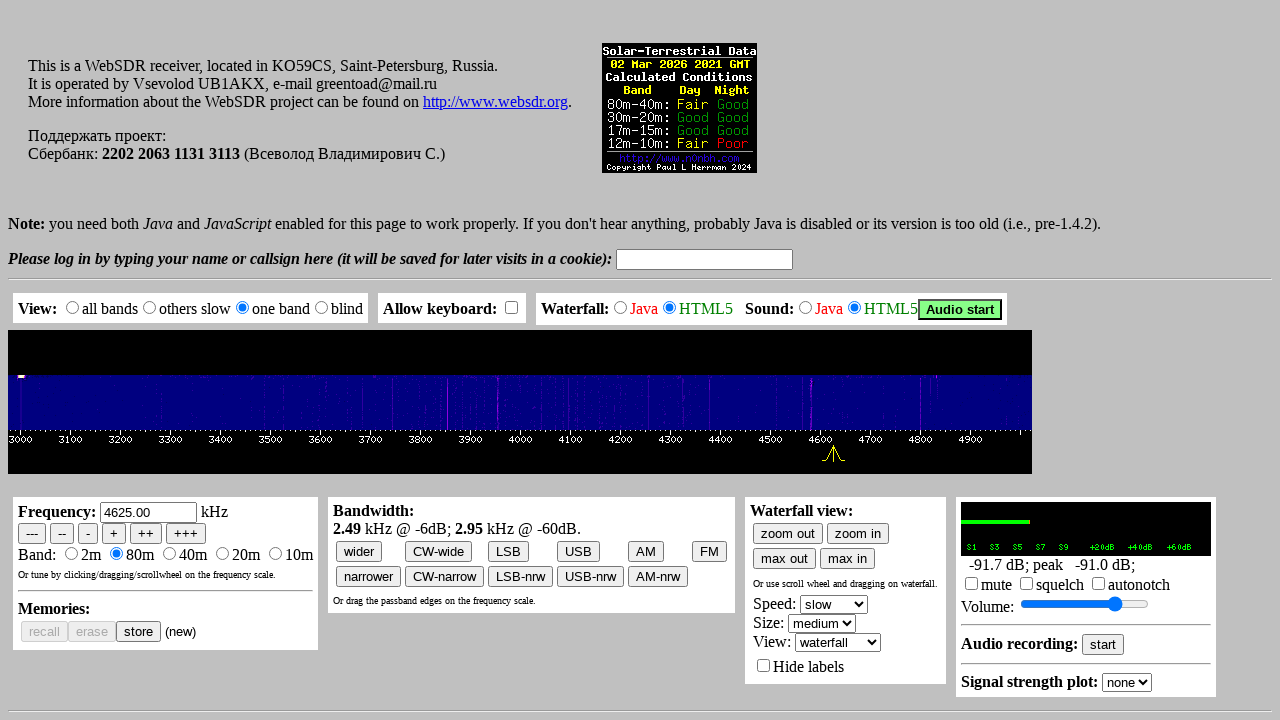

Waited 2 seconds for audio playback to start
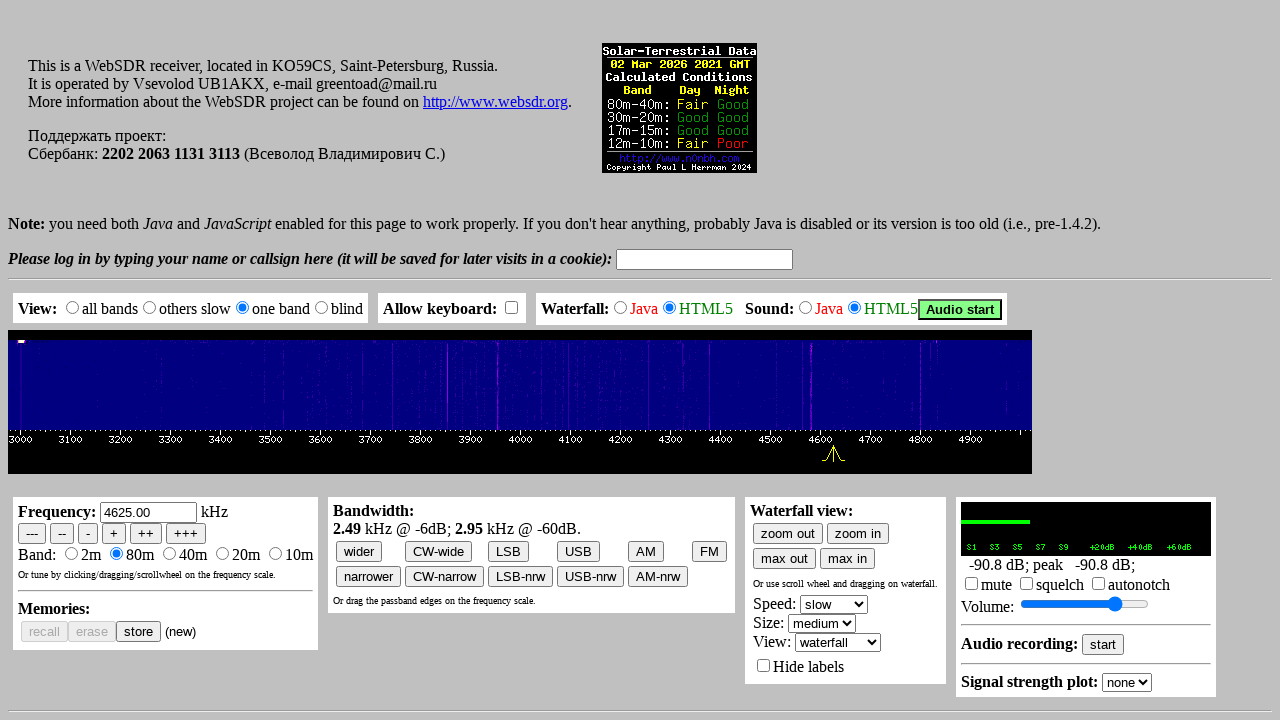

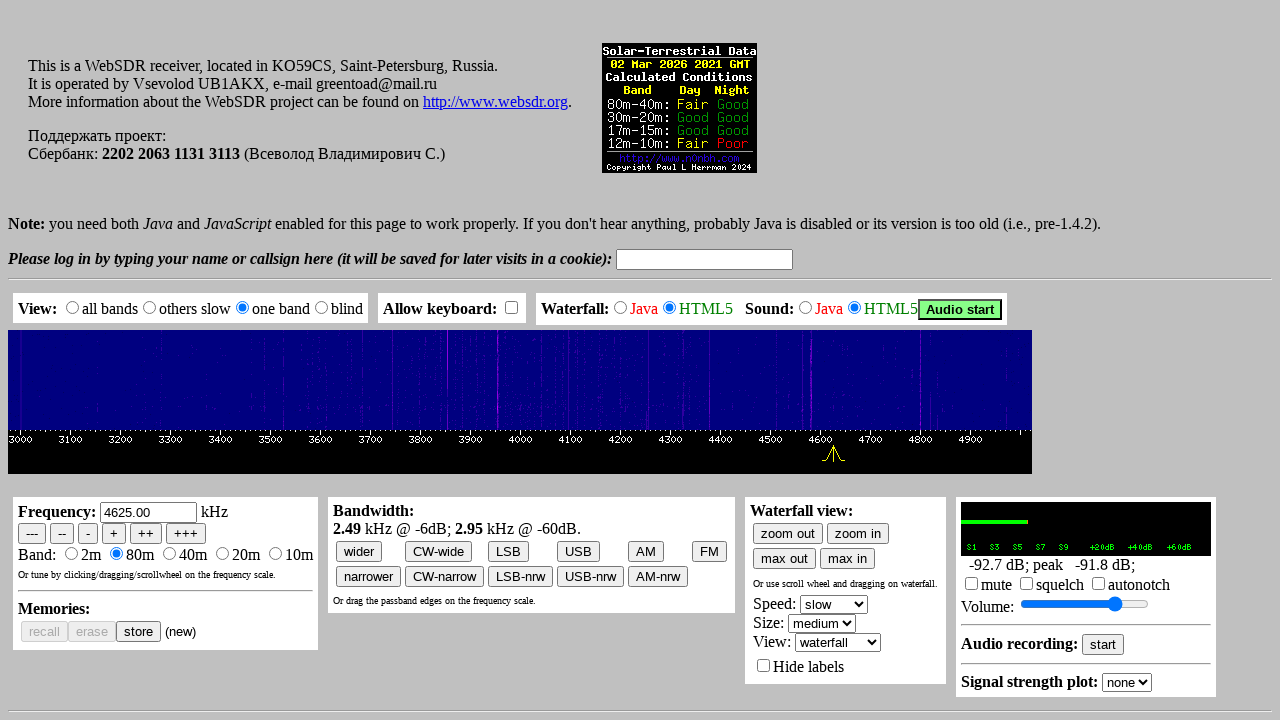